Tests text field functionality by entering text into an enabled text field and verifying the value

Starting URL: https://antoniotrindade.com.br/treinoautomacao/elementsweb.html

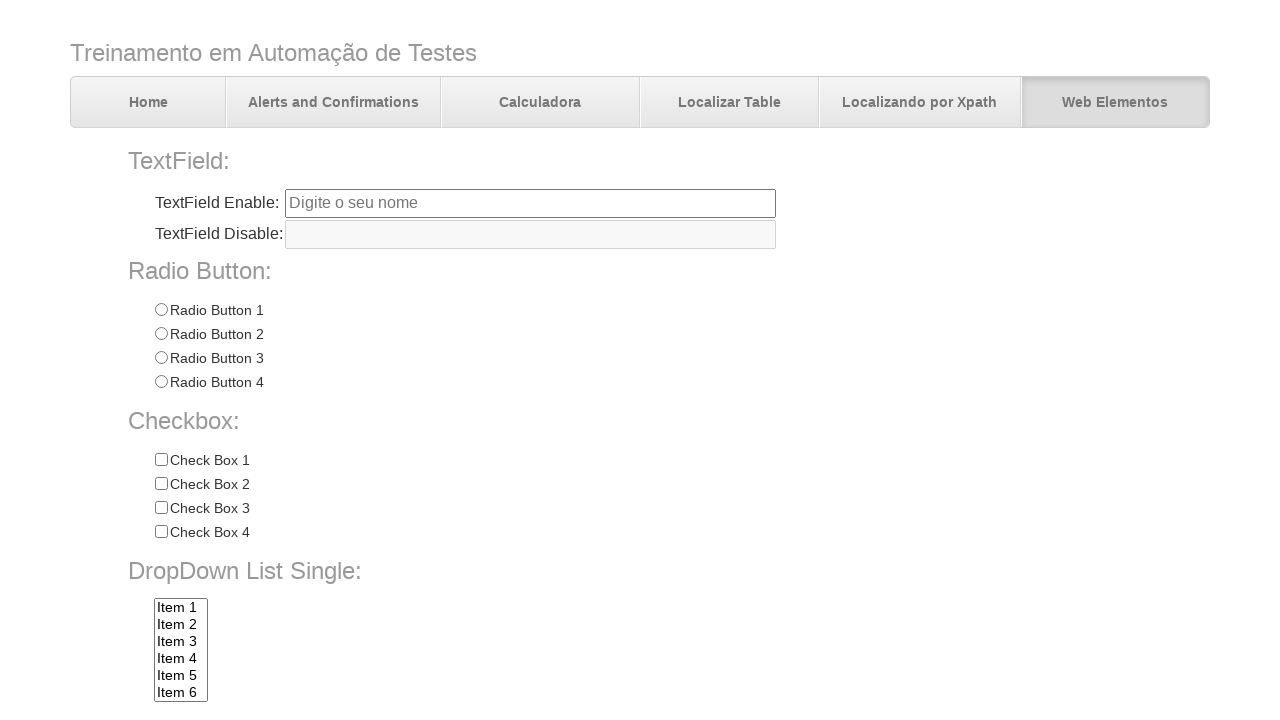

Filled enabled text field with 'Hello world' on input[name='txtbox1']
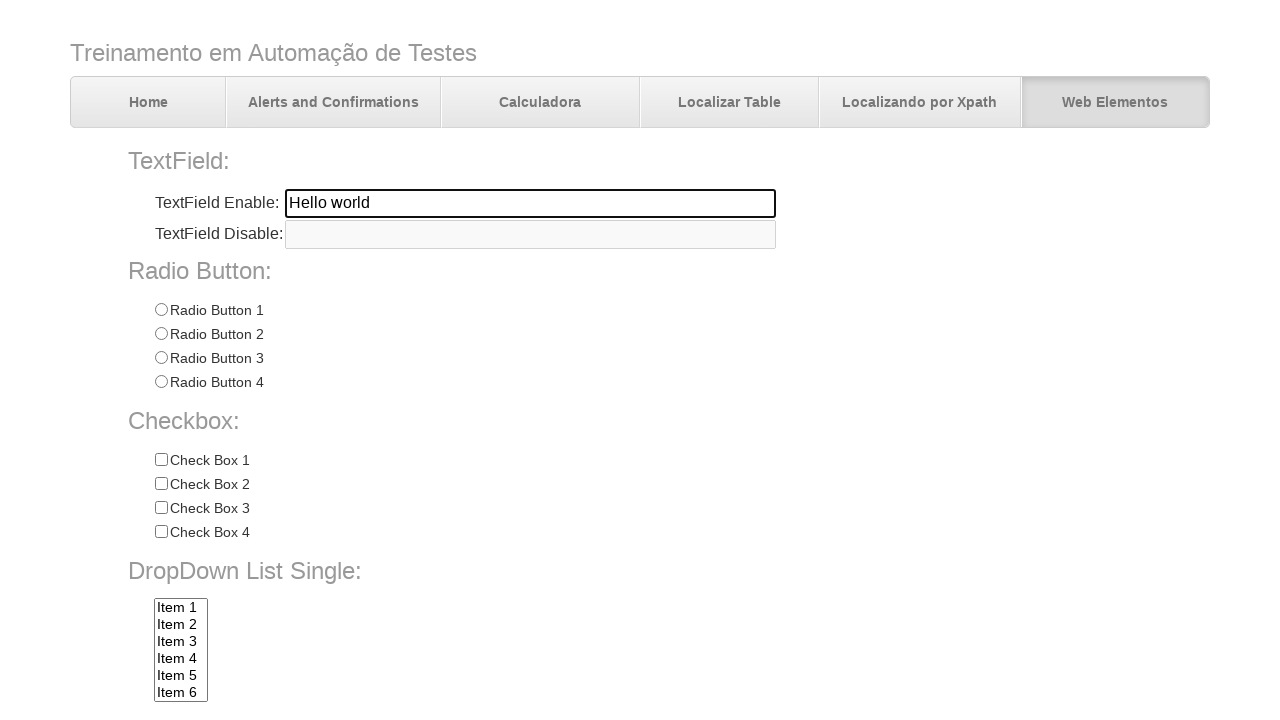

Verified text field value equals 'Hello world'
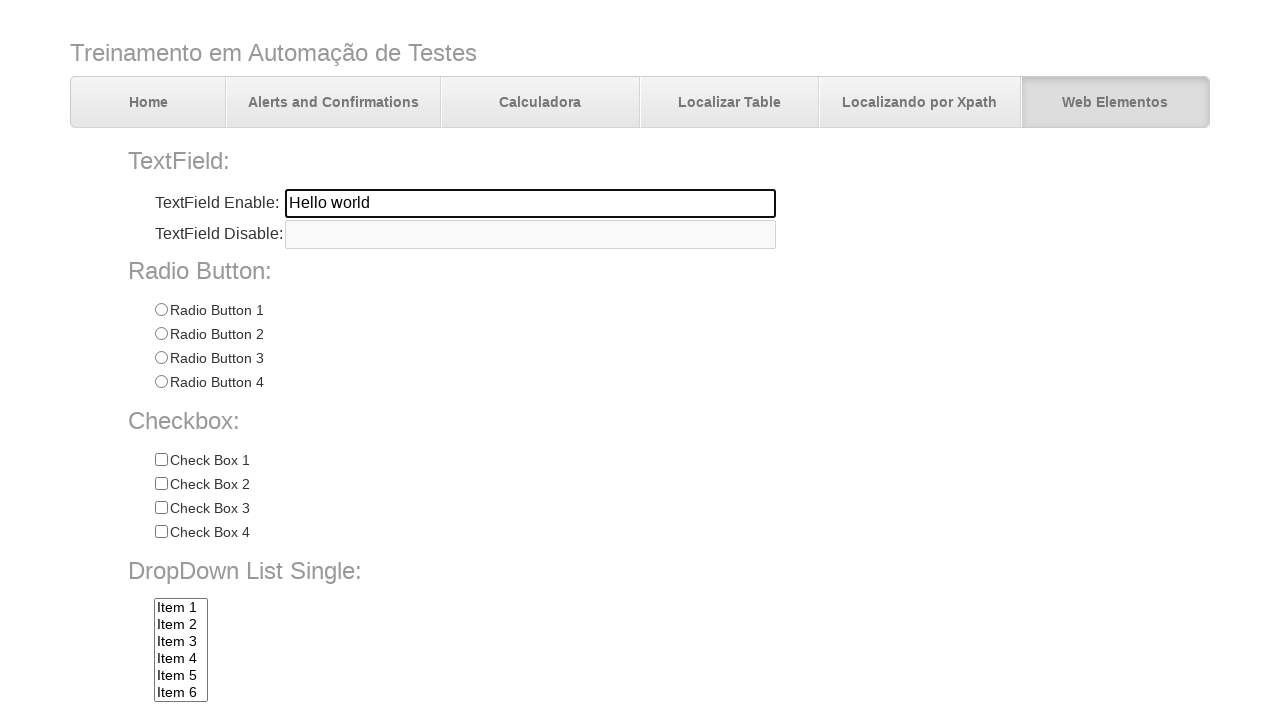

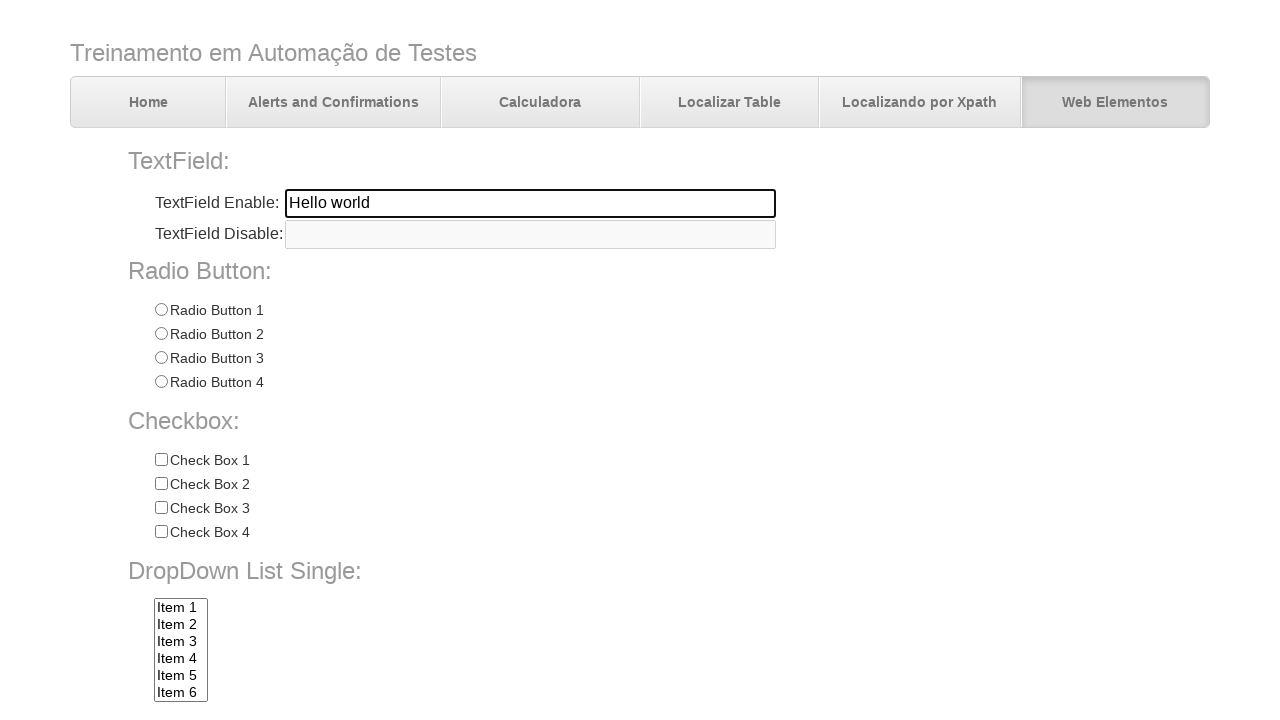